Tests a demo signup form by filling in username, password, selecting gender radio button, choosing a country from dropdown, checking a checkbox, and clicking navigation and signup buttons.

Starting URL: http://kennethhutw.github.io/demo/Selenium/Signup.html

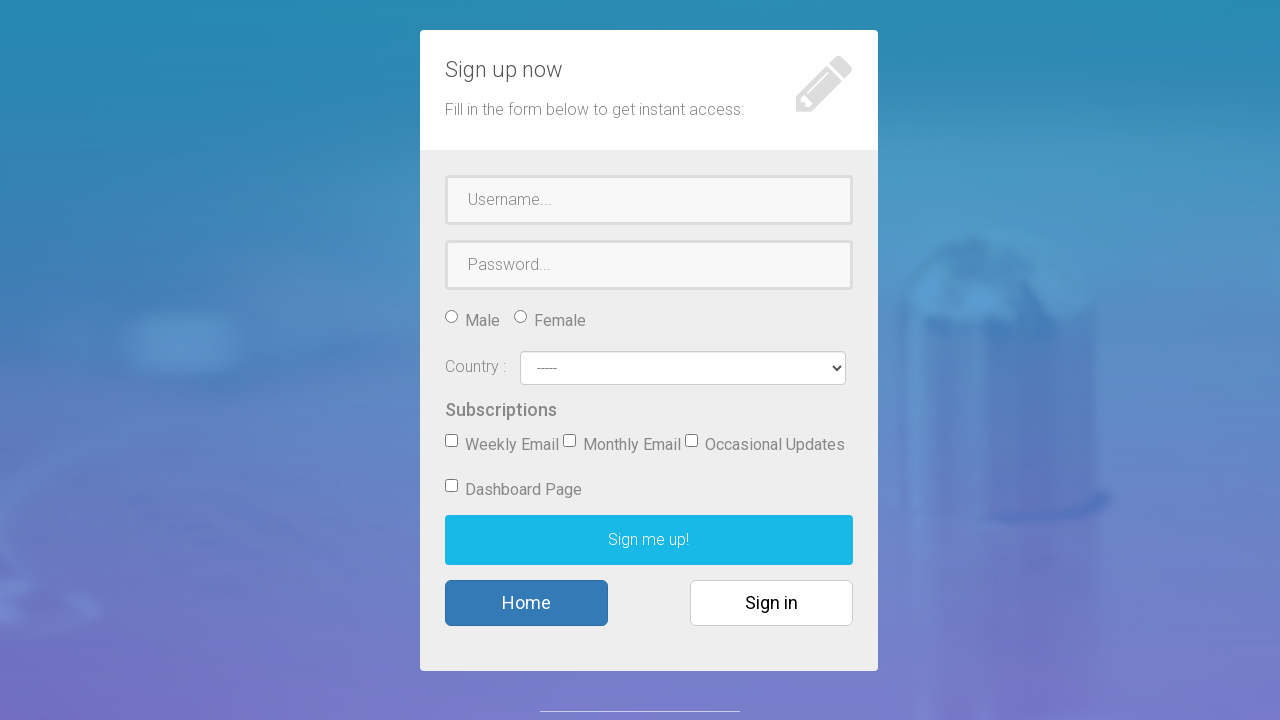

Filled username field with 'kenneth' on input#username
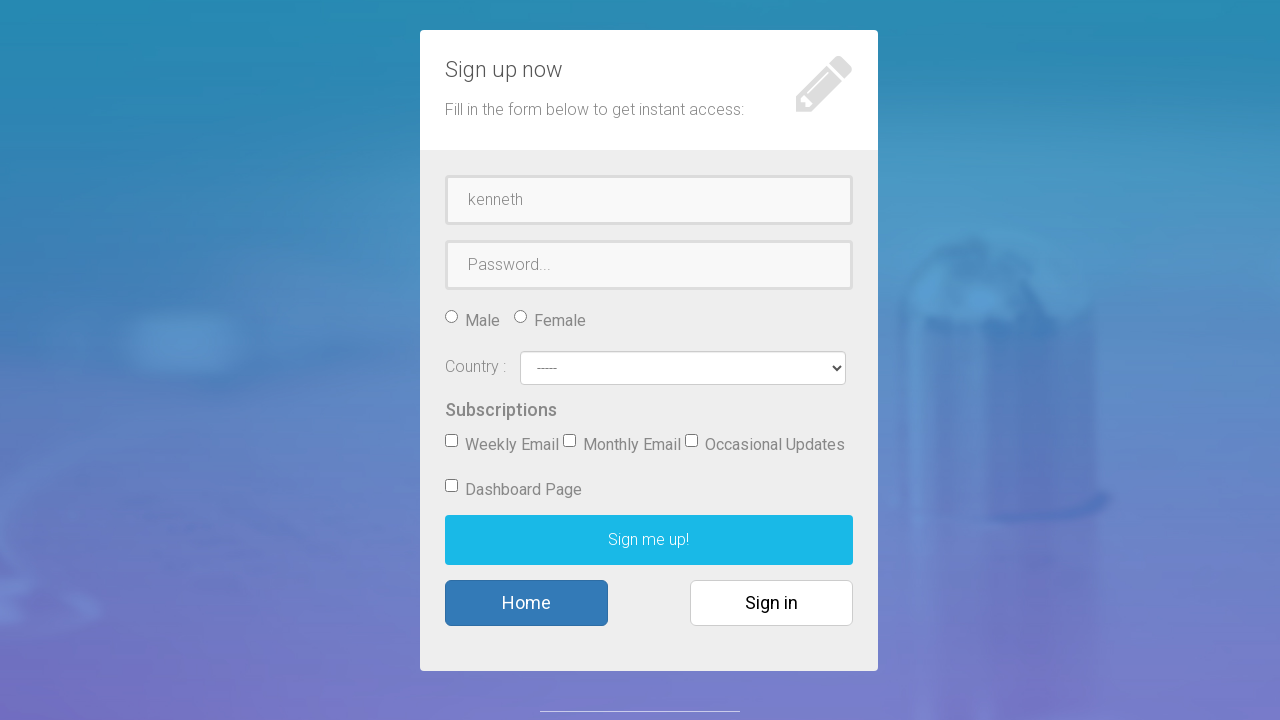

Filled password field with 'securepass123' on input#password
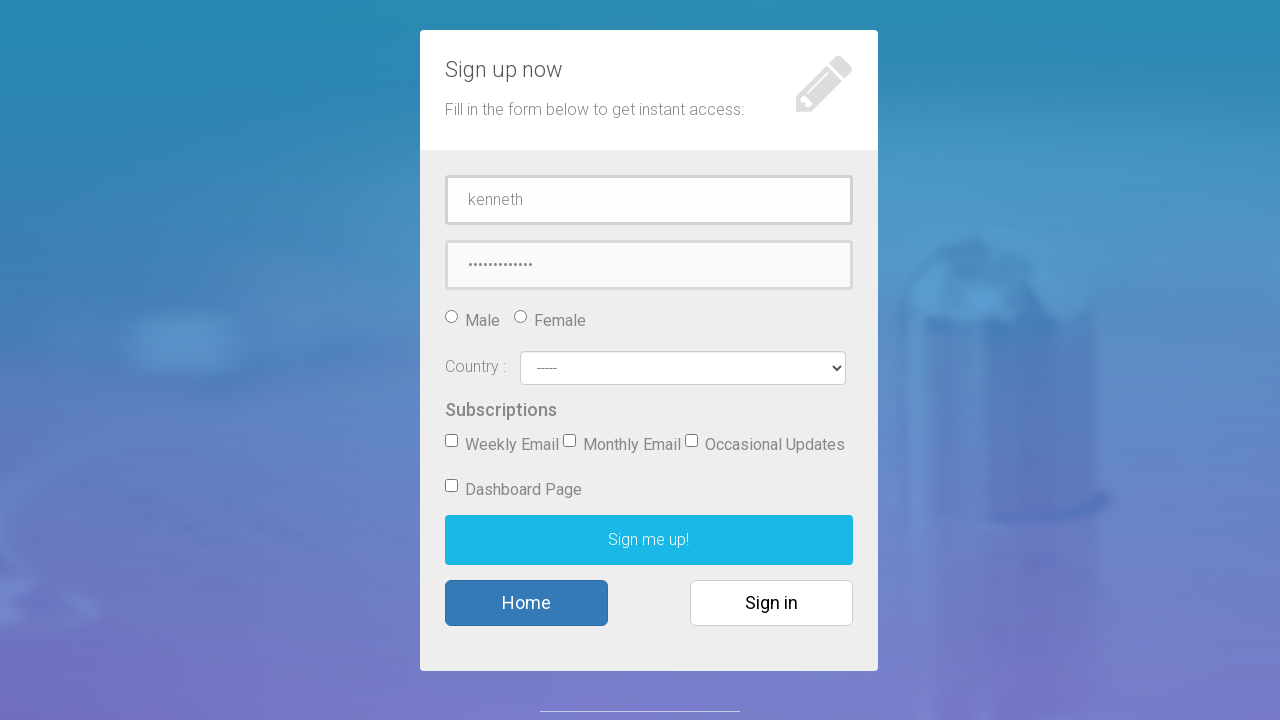

Selected Male radio button at (452, 316) on input[type='radio'][value='Male']
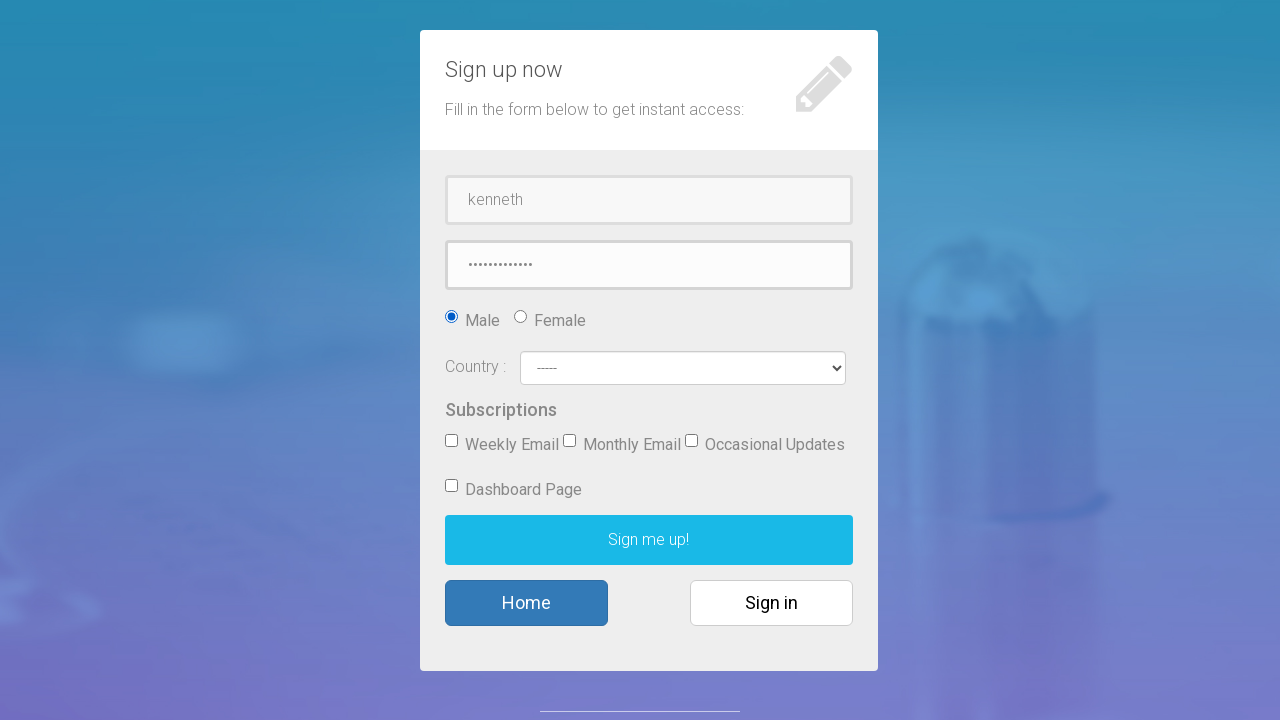

Selected second option from country dropdown on select#country
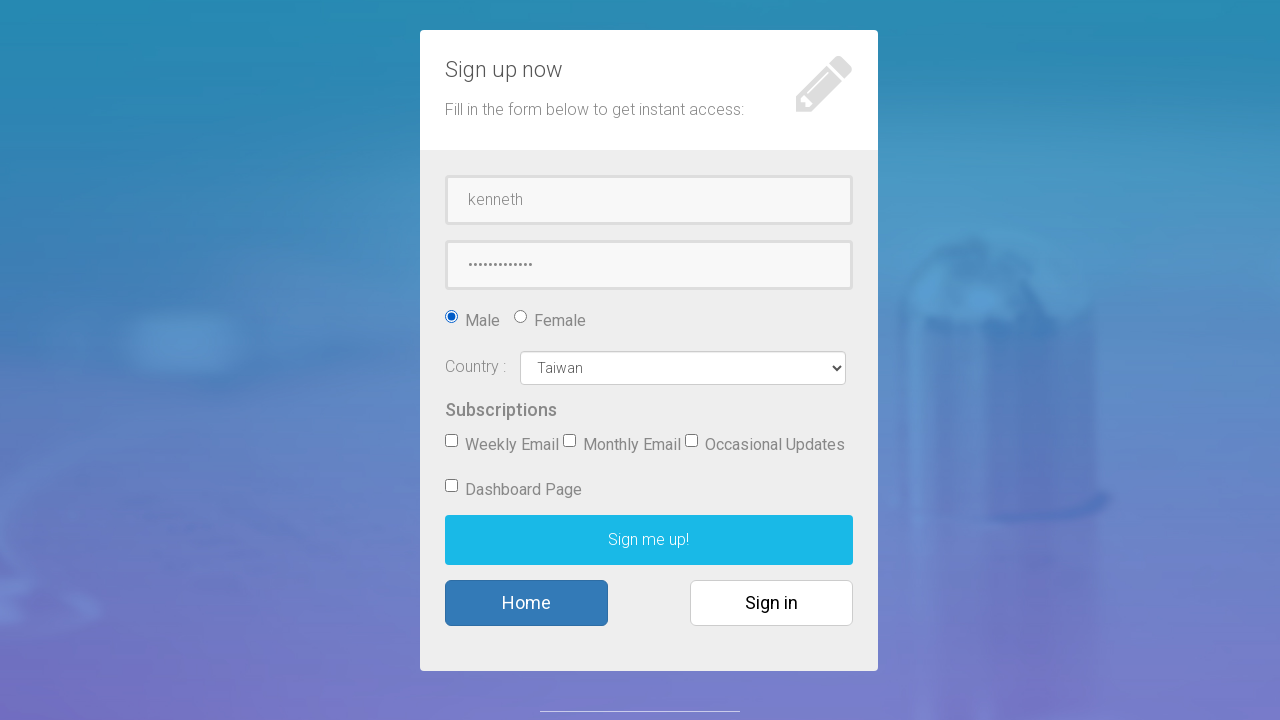

Checked the first checkbox for terms/preferences at (452, 440) on xpath=/html/body/div[1]/div/div/div/div[2]/div/div[2]/form/div[5]/div/label[1]/i
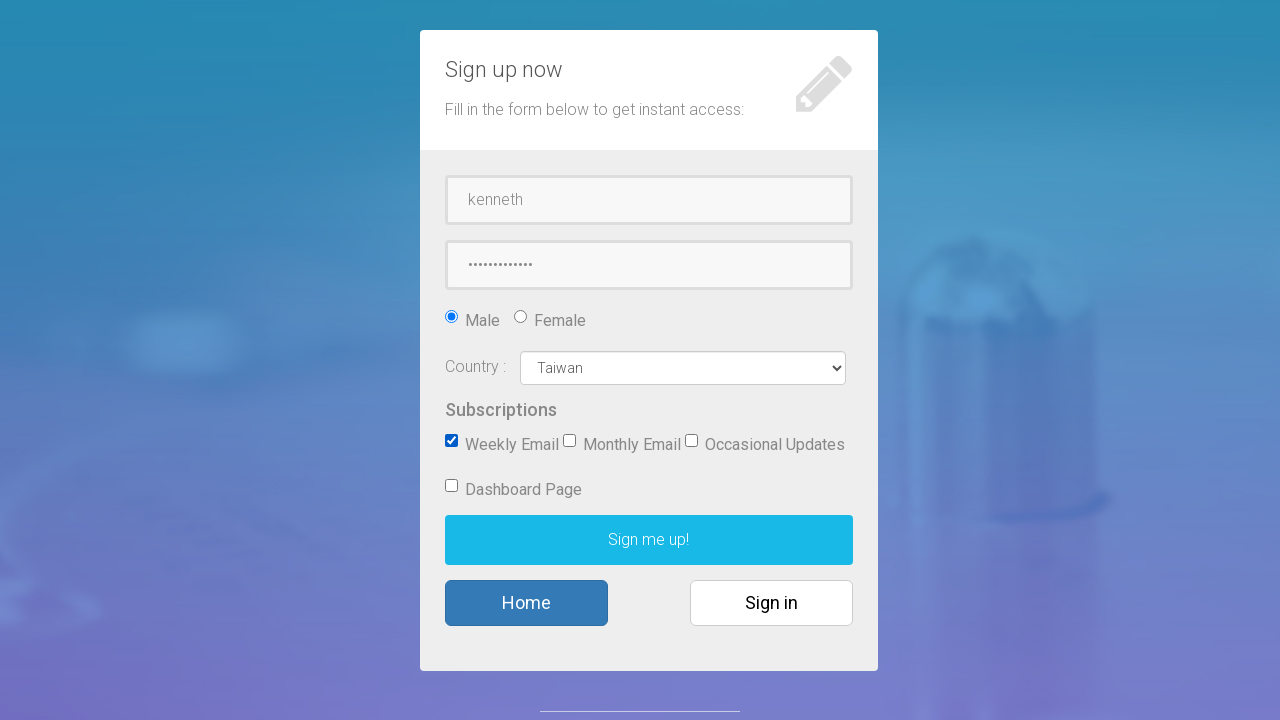

Clicked dashboard button at (452, 485) on #dashboard
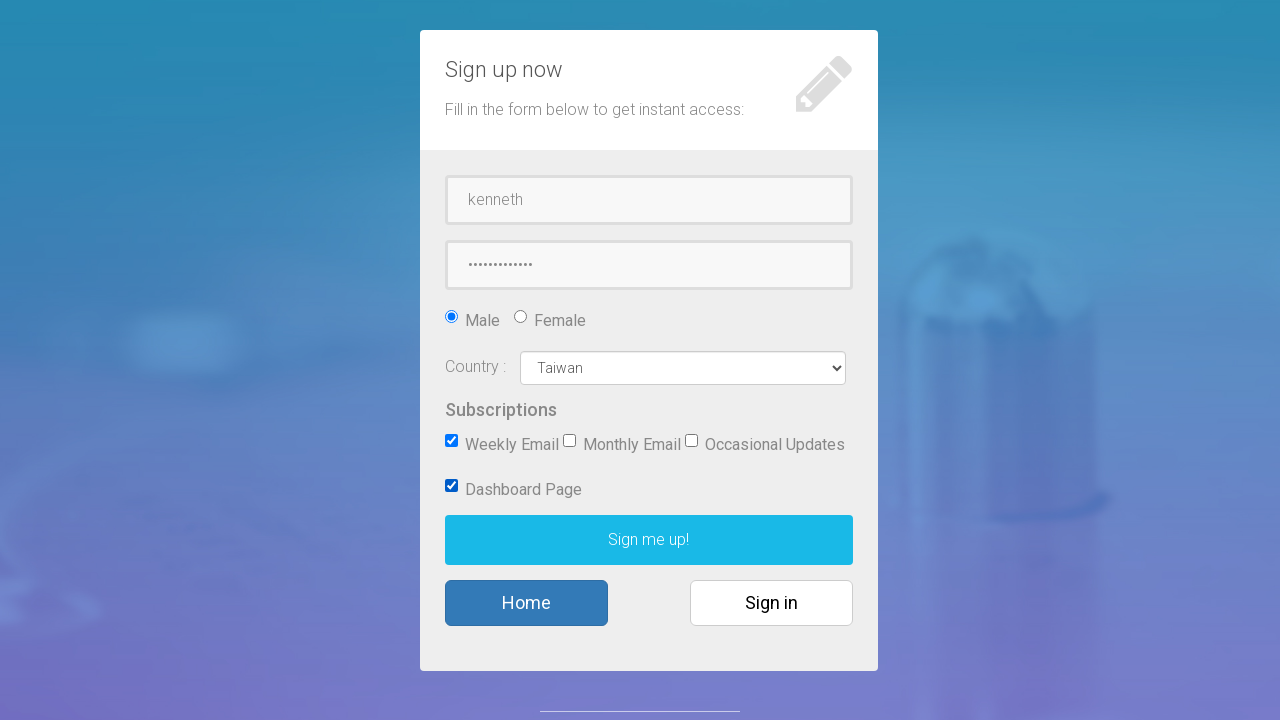

Clicked signup button to complete form submission at (649, 540) on #signup
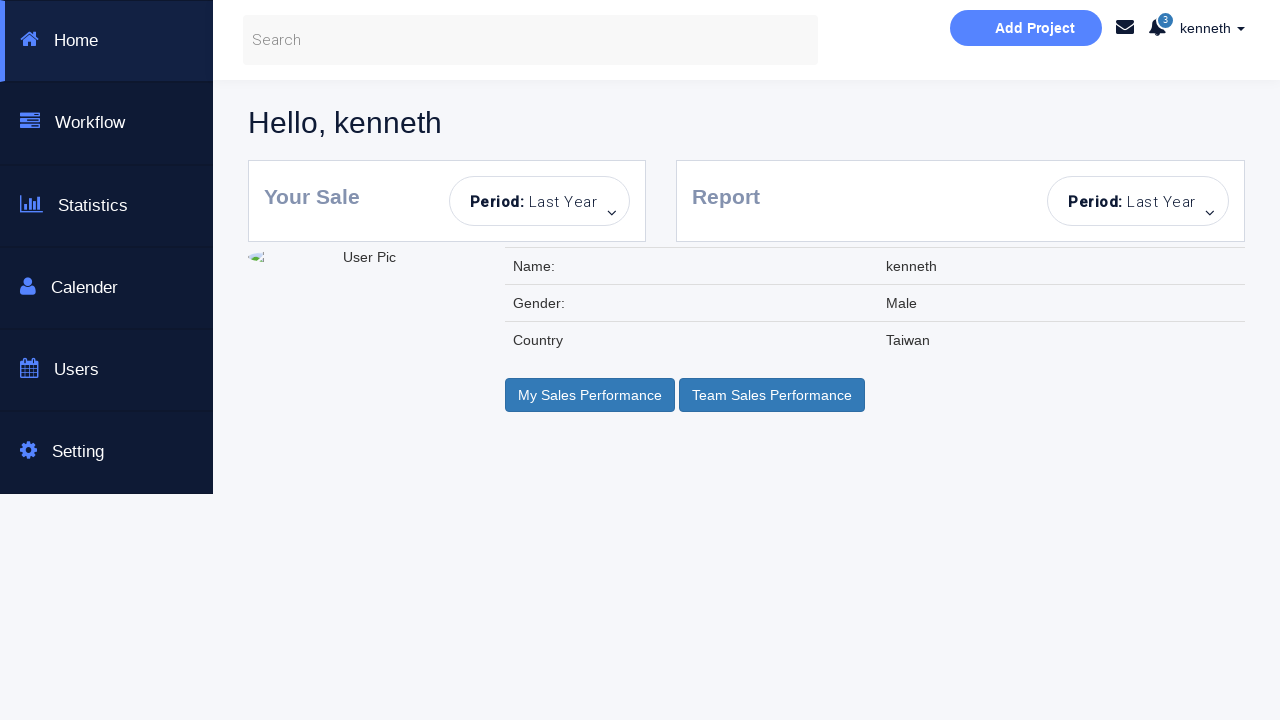

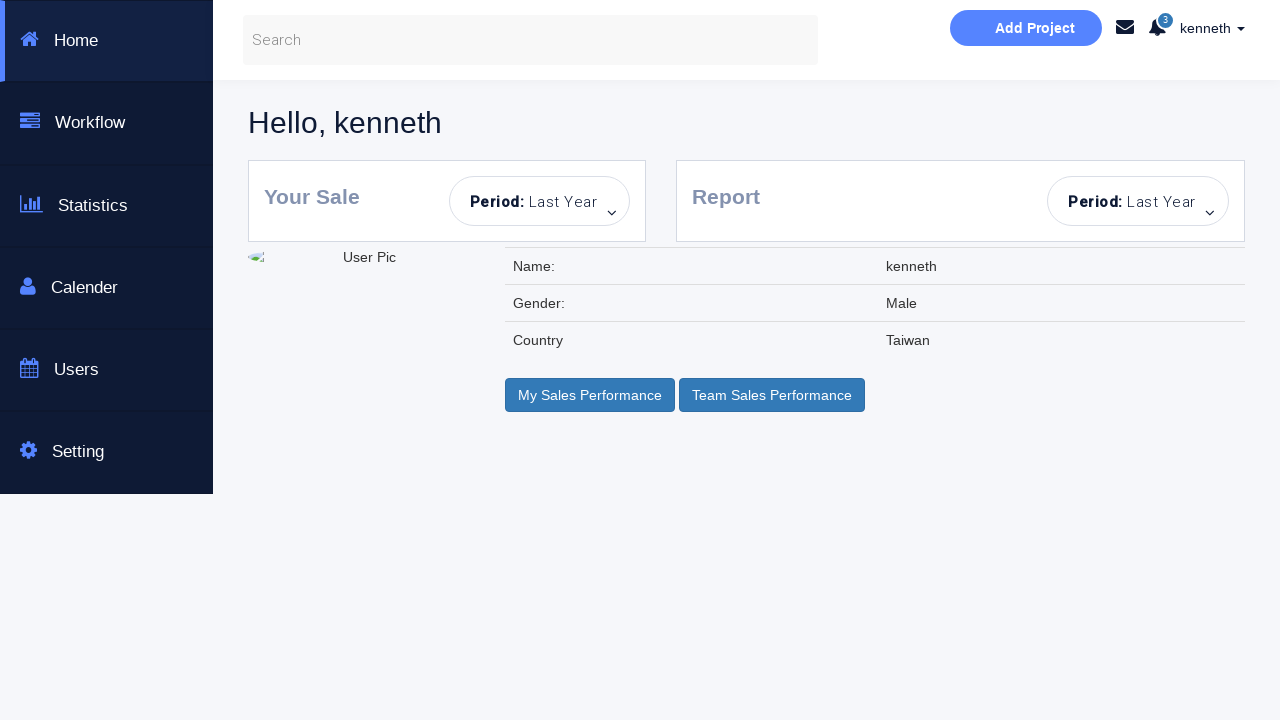